Navigates to a registration form and verifies that the Skills dropdown contains selectable options

Starting URL: http://demo.automationtesting.in/Register.html

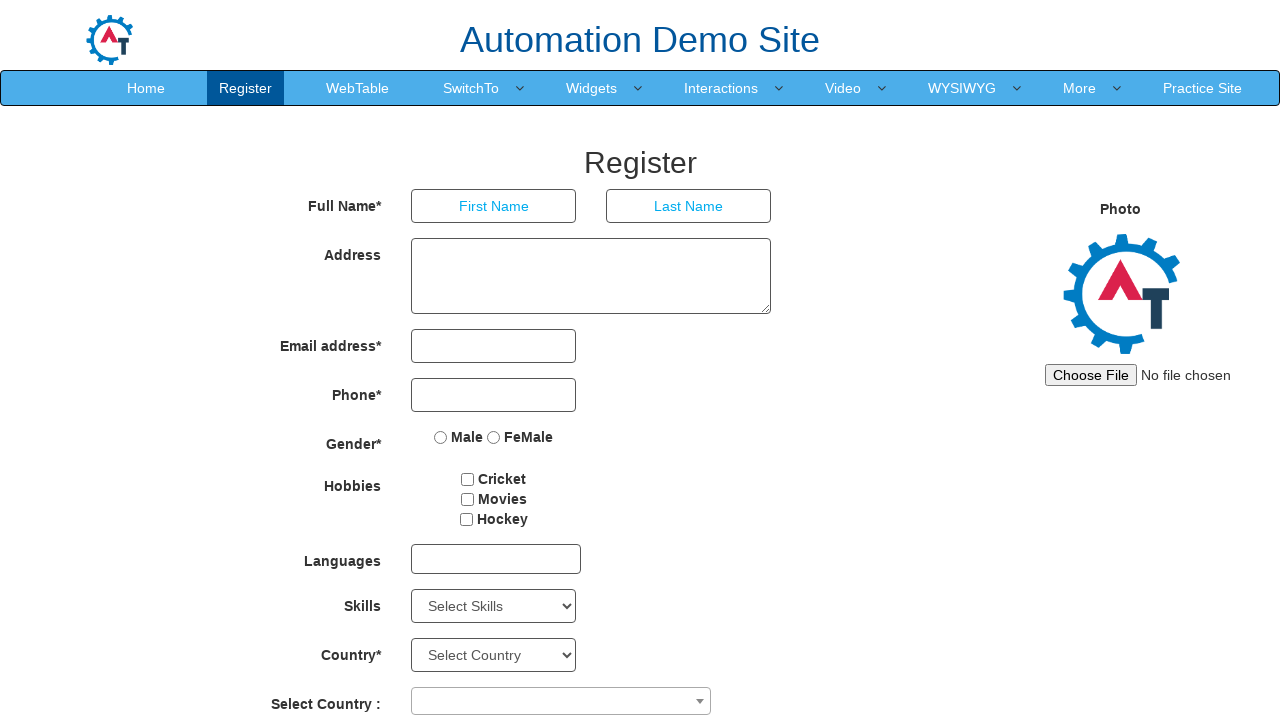

Waited for Skills dropdown to be present
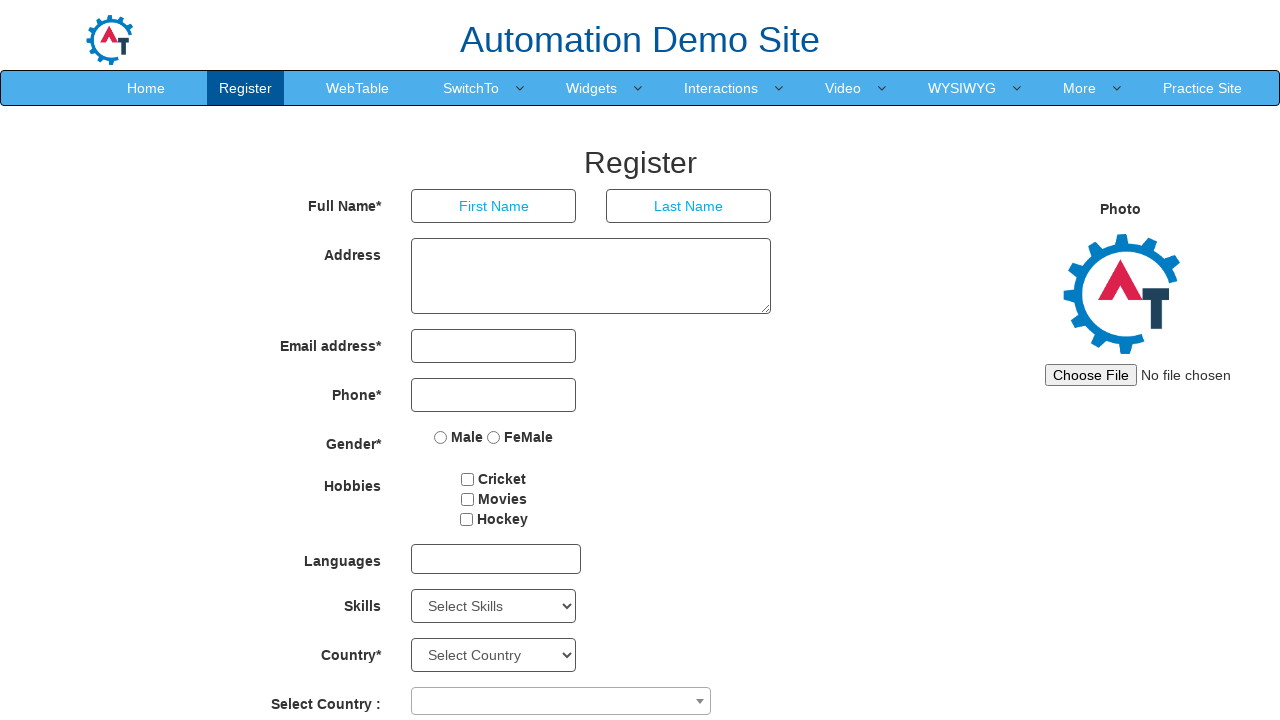

Clicked on the Skills dropdown to verify it's interactive at (494, 606) on #Skills
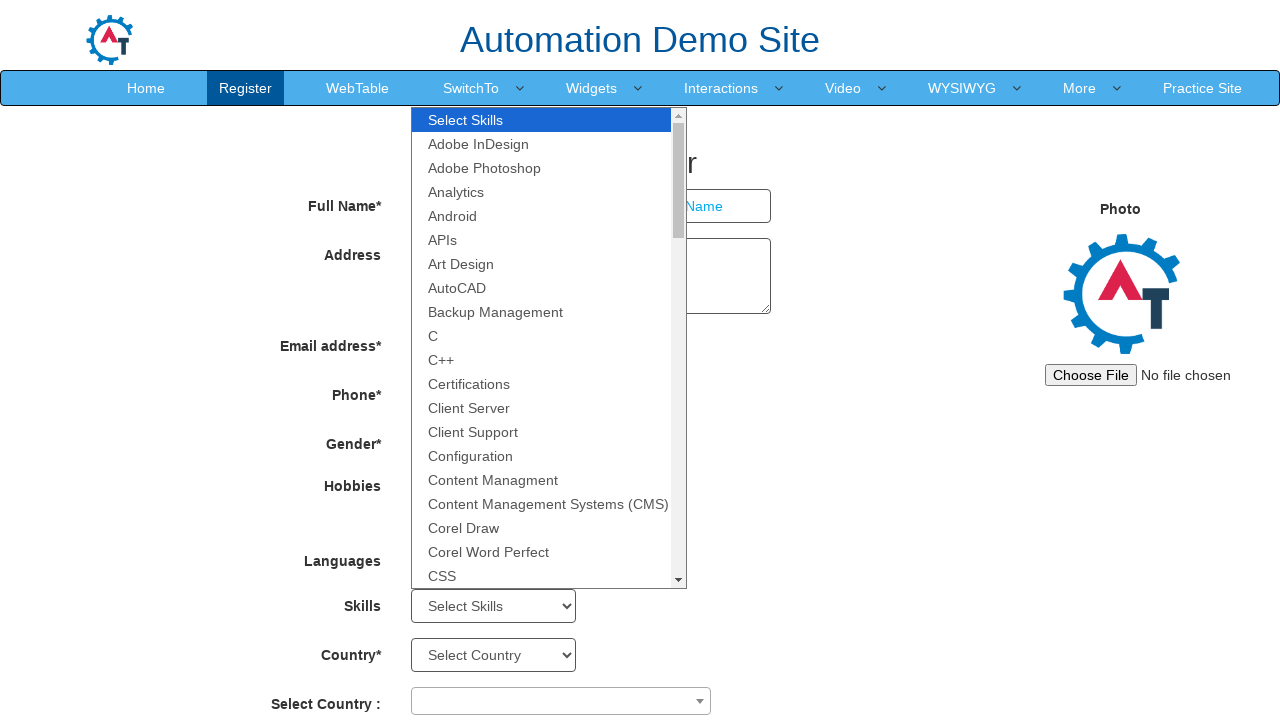

Selected an option from the dropdown by index to verify options exist on #Skills
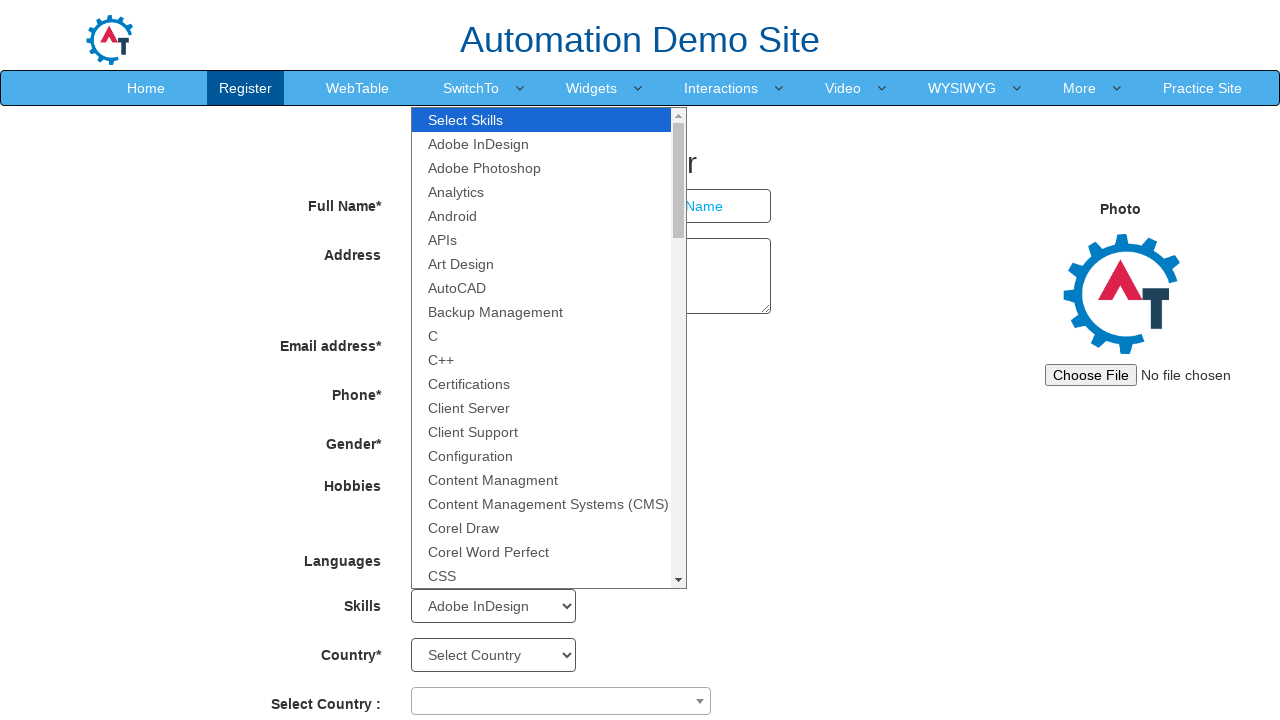

Selected 'Analytics' from the dropdown to verify the label-based selection works on #Skills
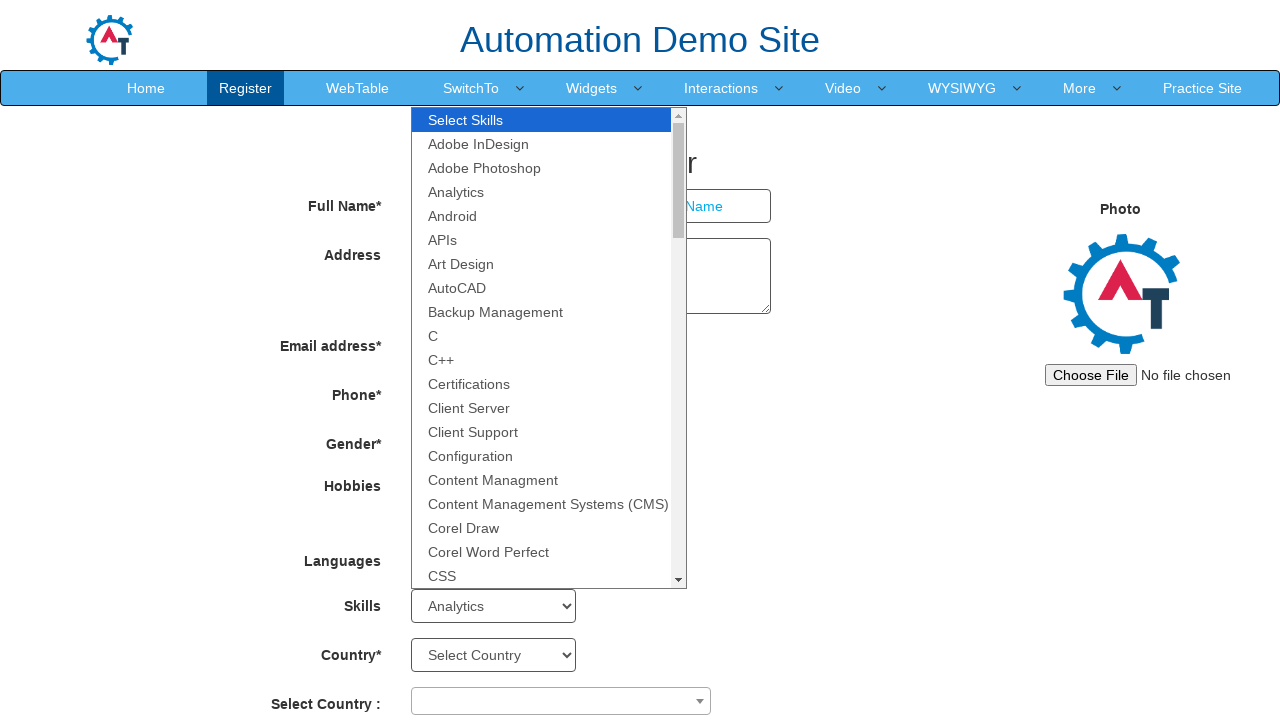

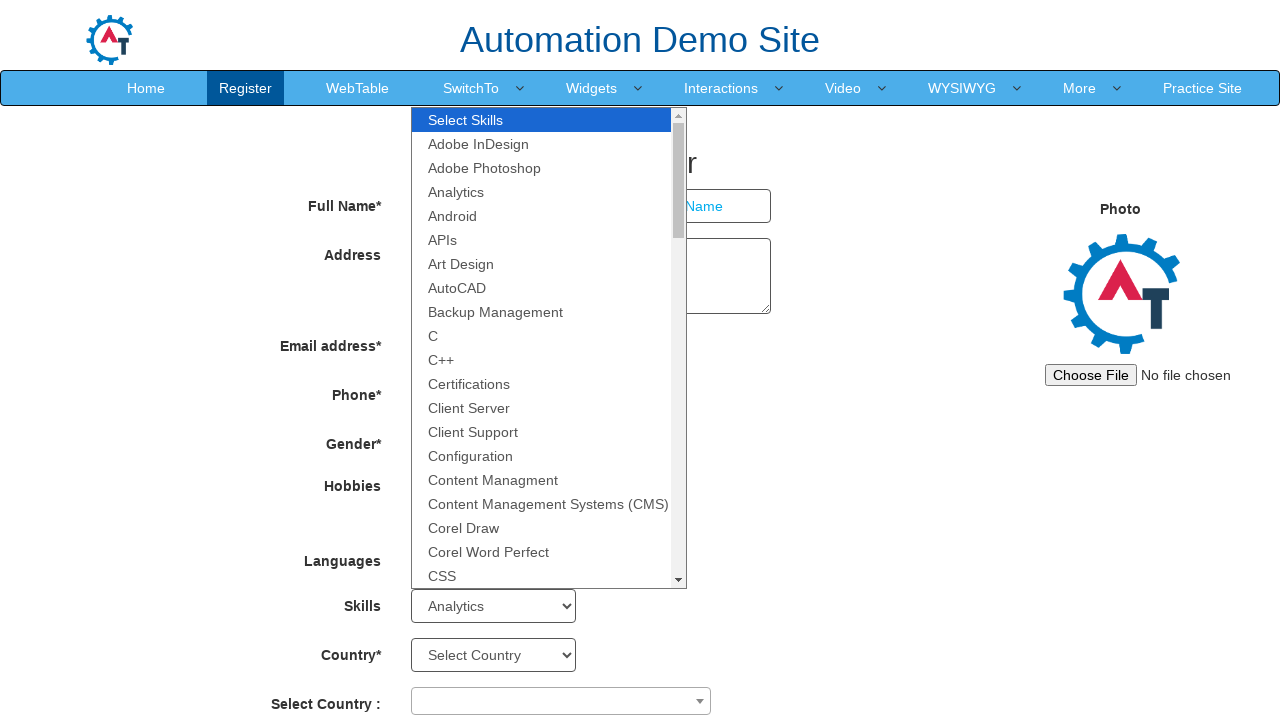